Tests clicking on a specific page link from the main test page

Starting URL: https://letcode.in/test

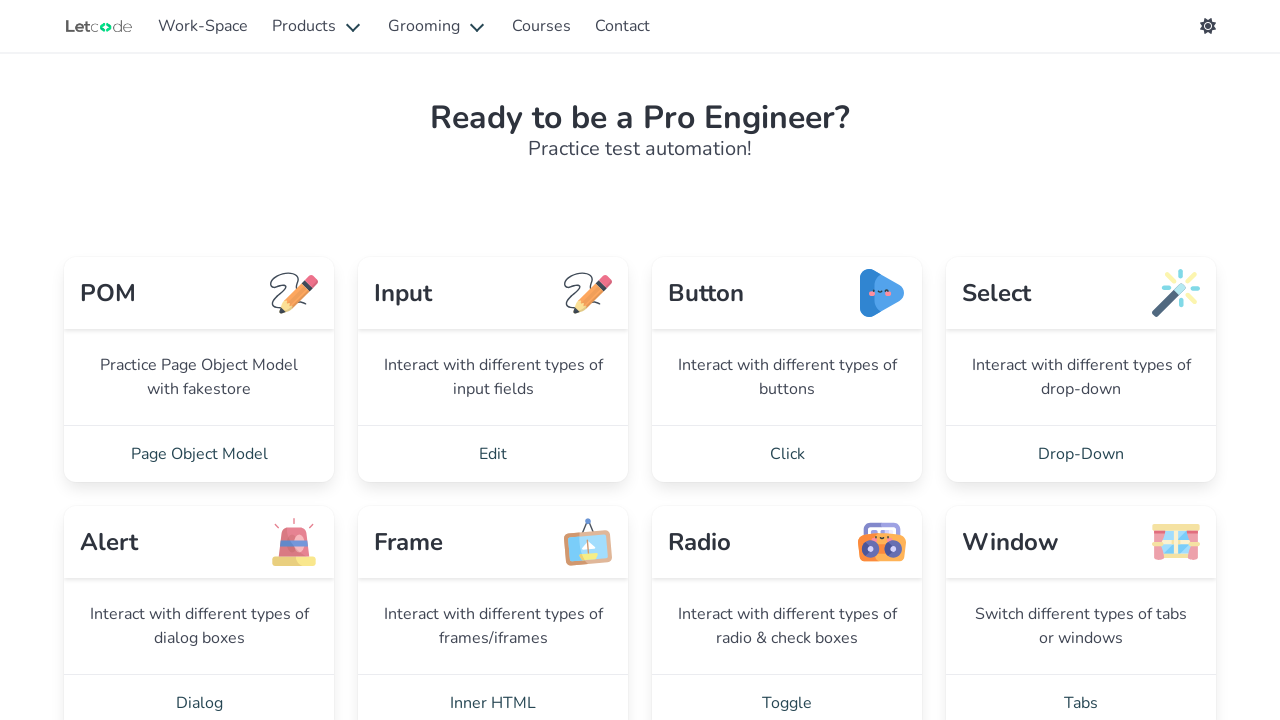

Navigated to main test page at https://letcode.in/test
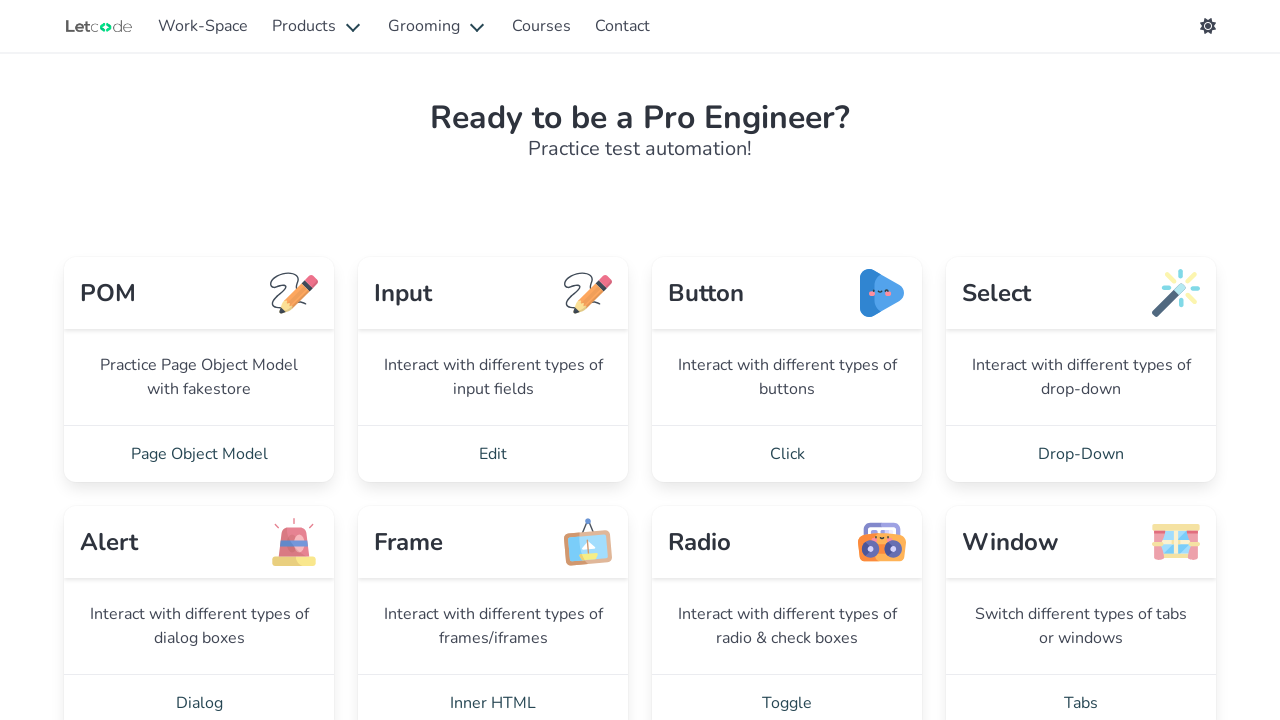

Clicked on the Edit button/link to navigate to the edit page at (493, 454) on xpath=//a[contains(@href, 'edit')]
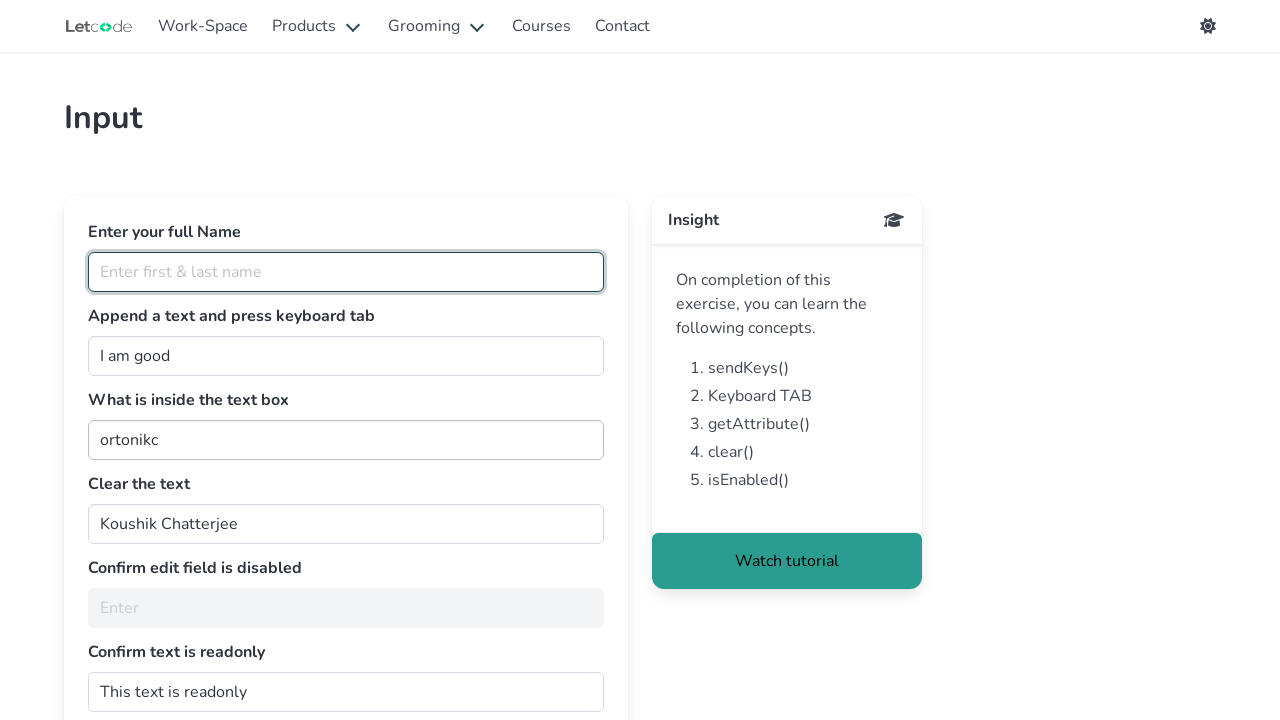

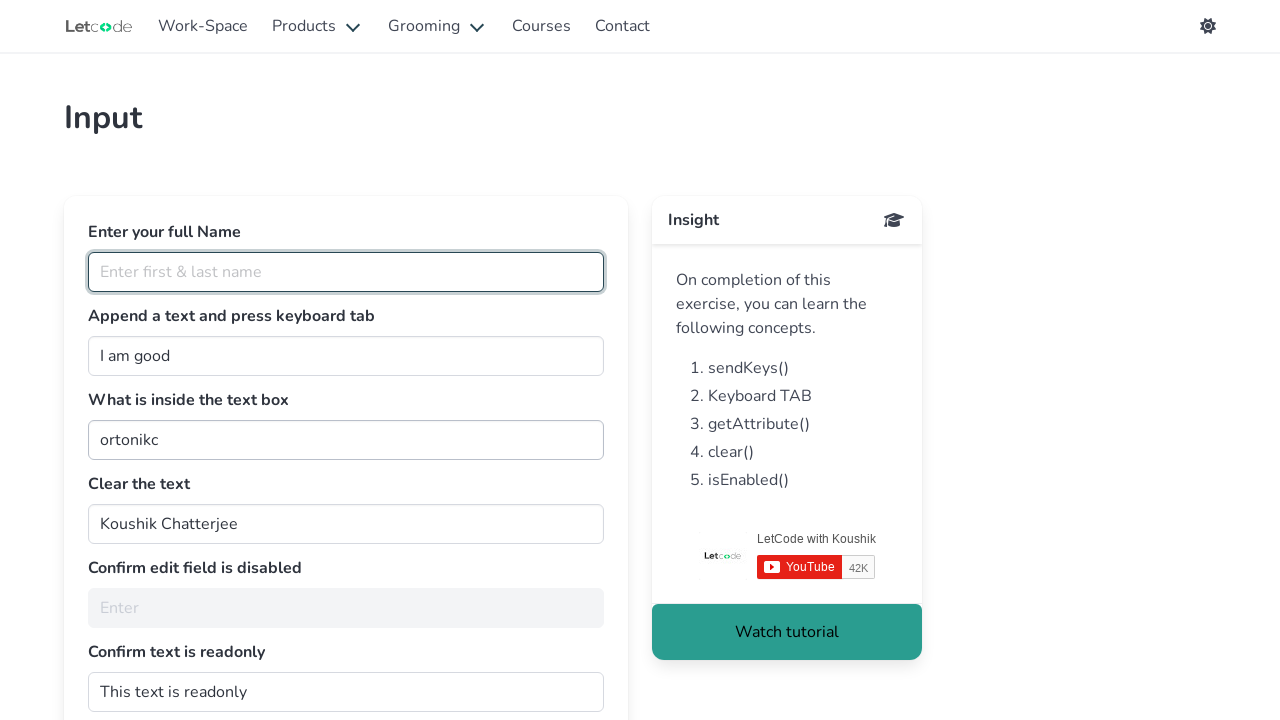